Navigates to the HDFC Bank homepage and waits for the page to load

Starting URL: https://www.hdfc.com

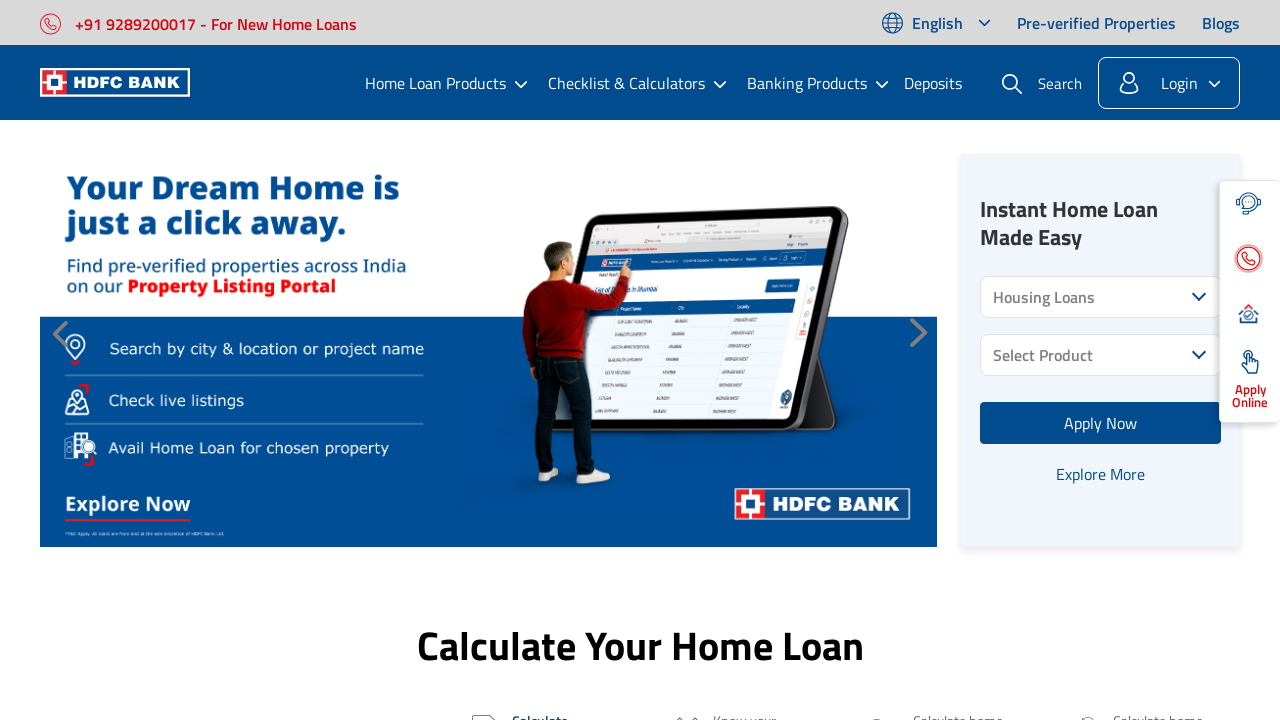

HDFC Bank homepage DOM content loaded
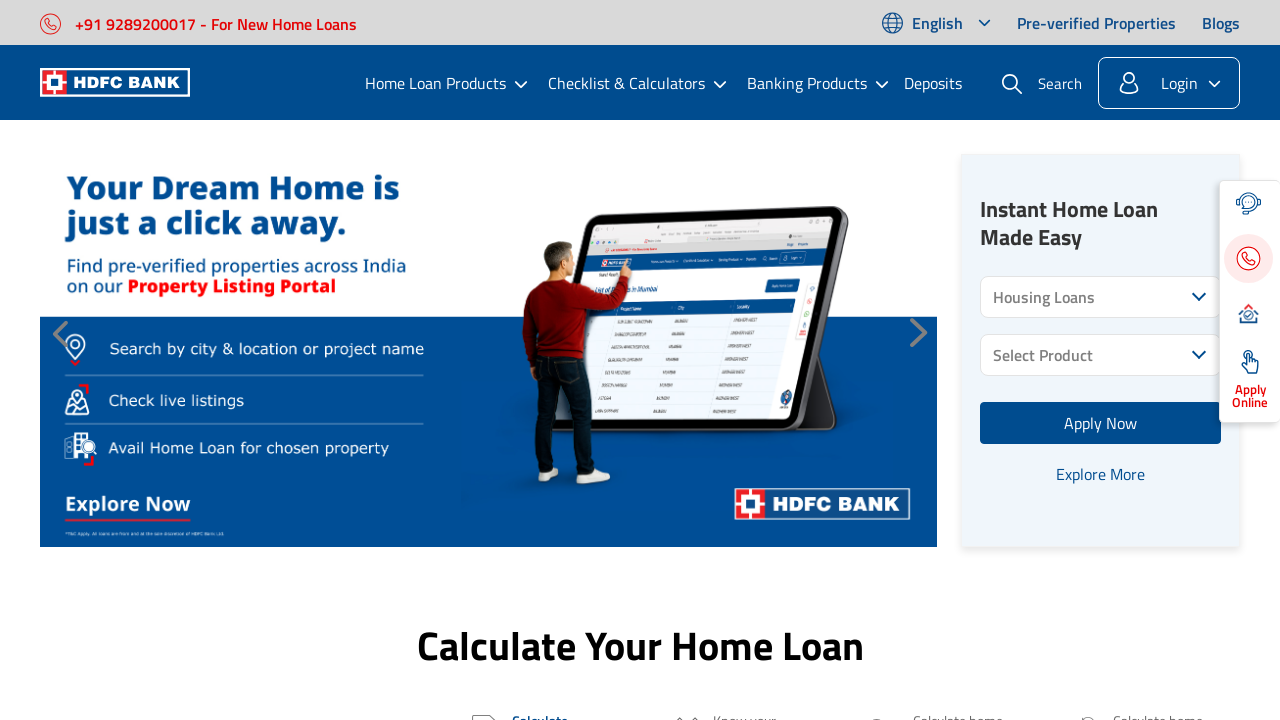

Body element found, page structure verified
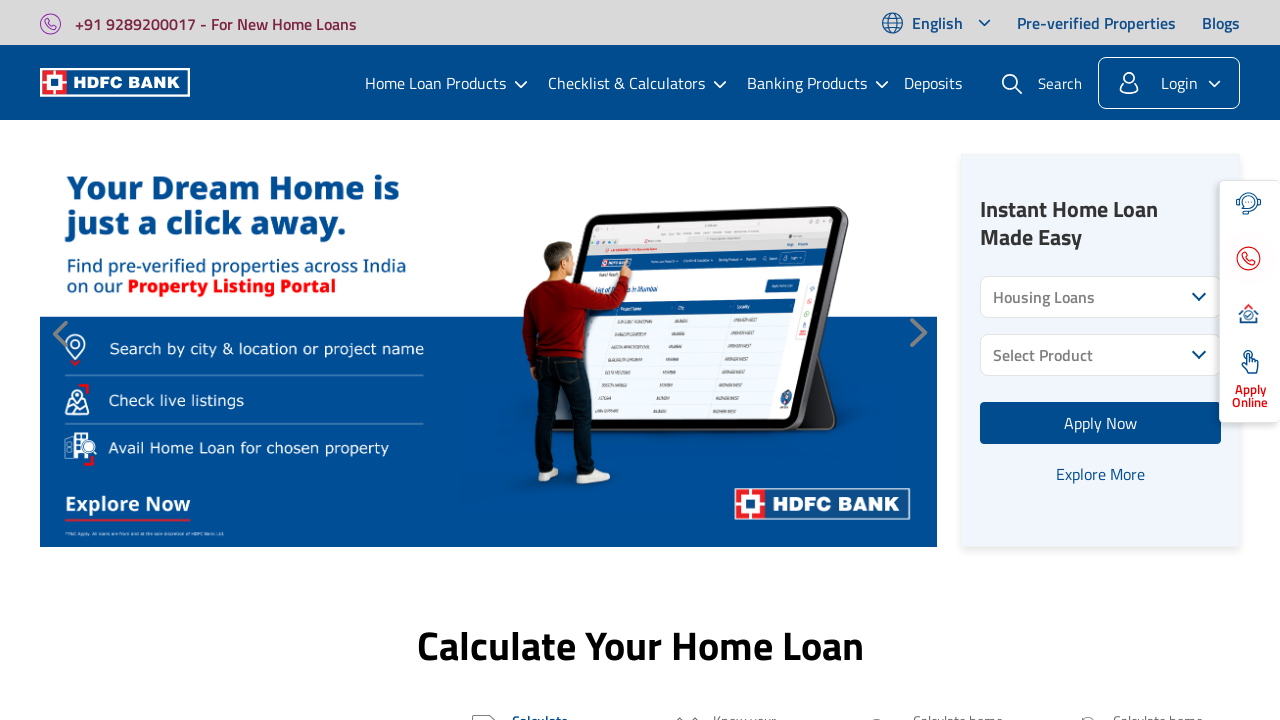

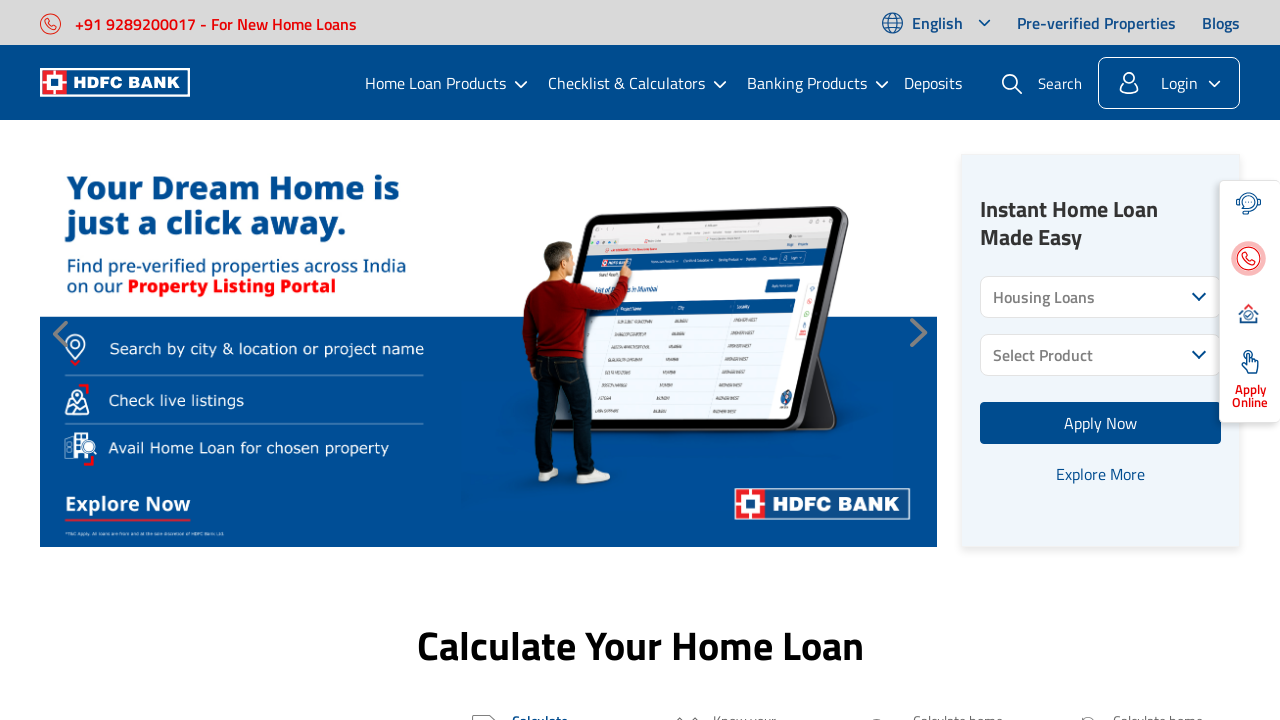